Navigates to a Selenium learning exercise page, retrieves a custom attribute value from an element, and performs a mathematical calculation using that value.

Starting URL: https://suninjuly.github.io/get_attribute.html

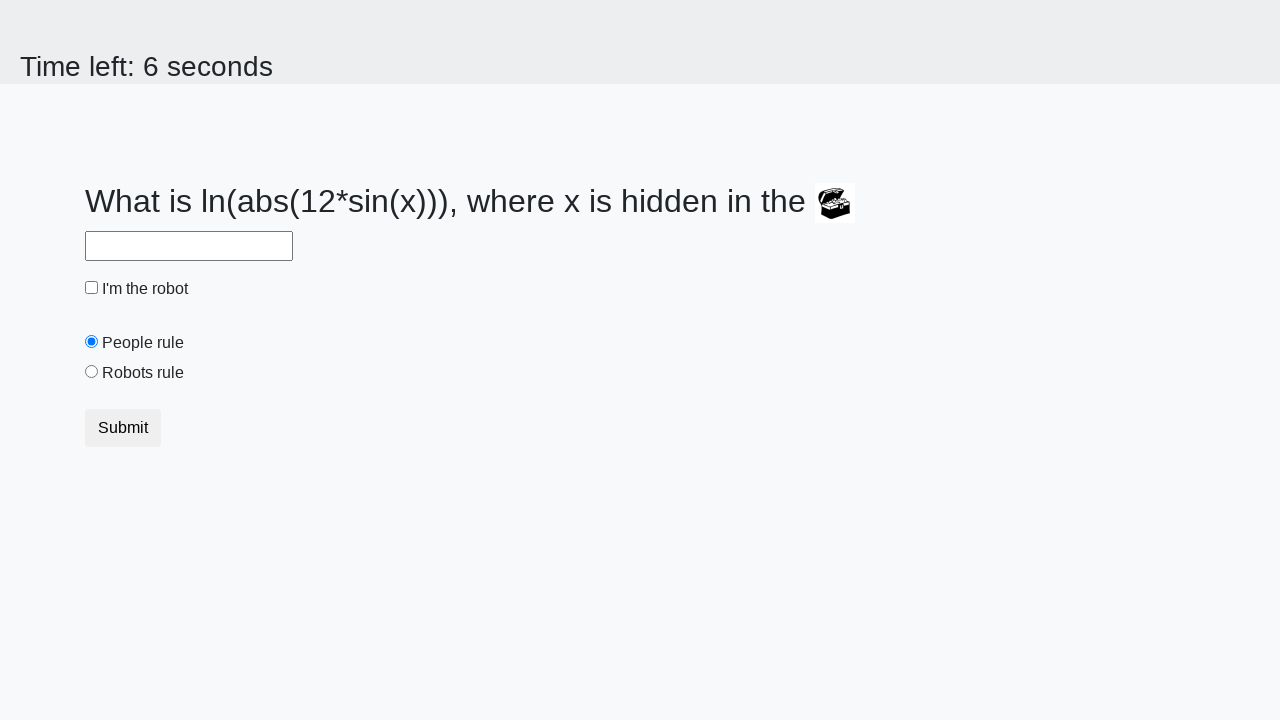

Navigated to Selenium learning exercise page
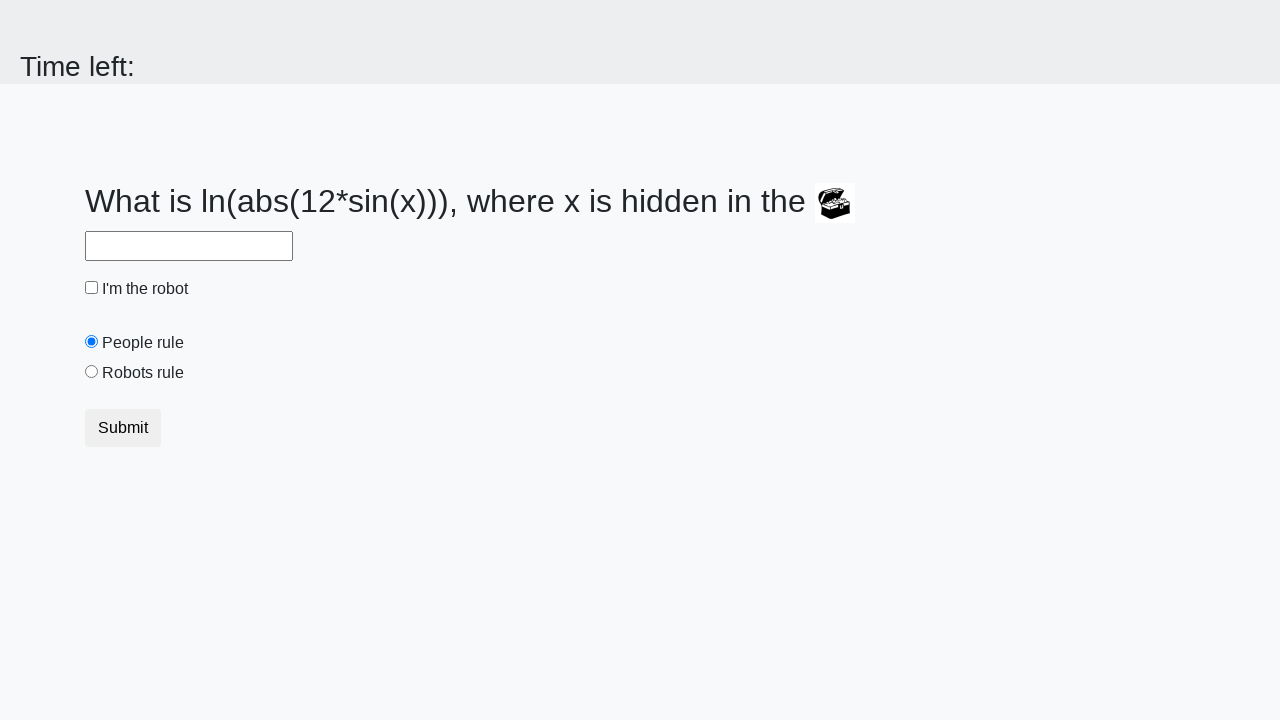

Located treasure element by ID
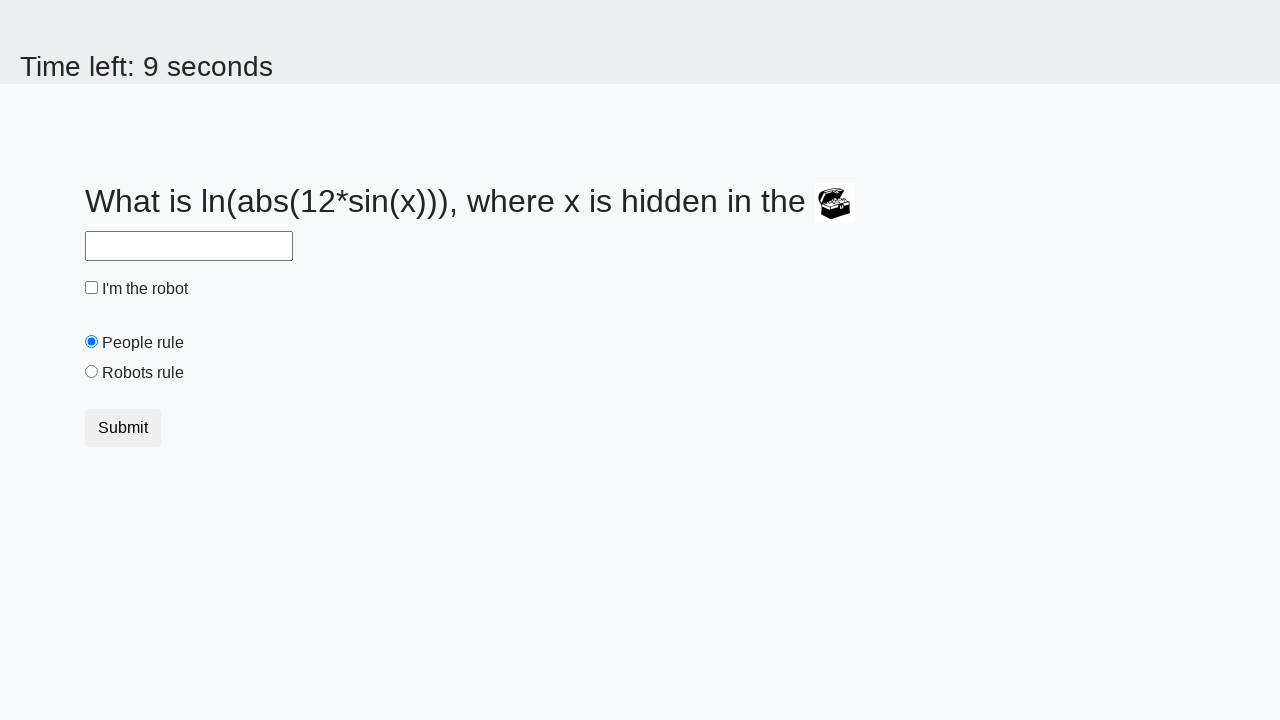

Waited for treasure element to be present
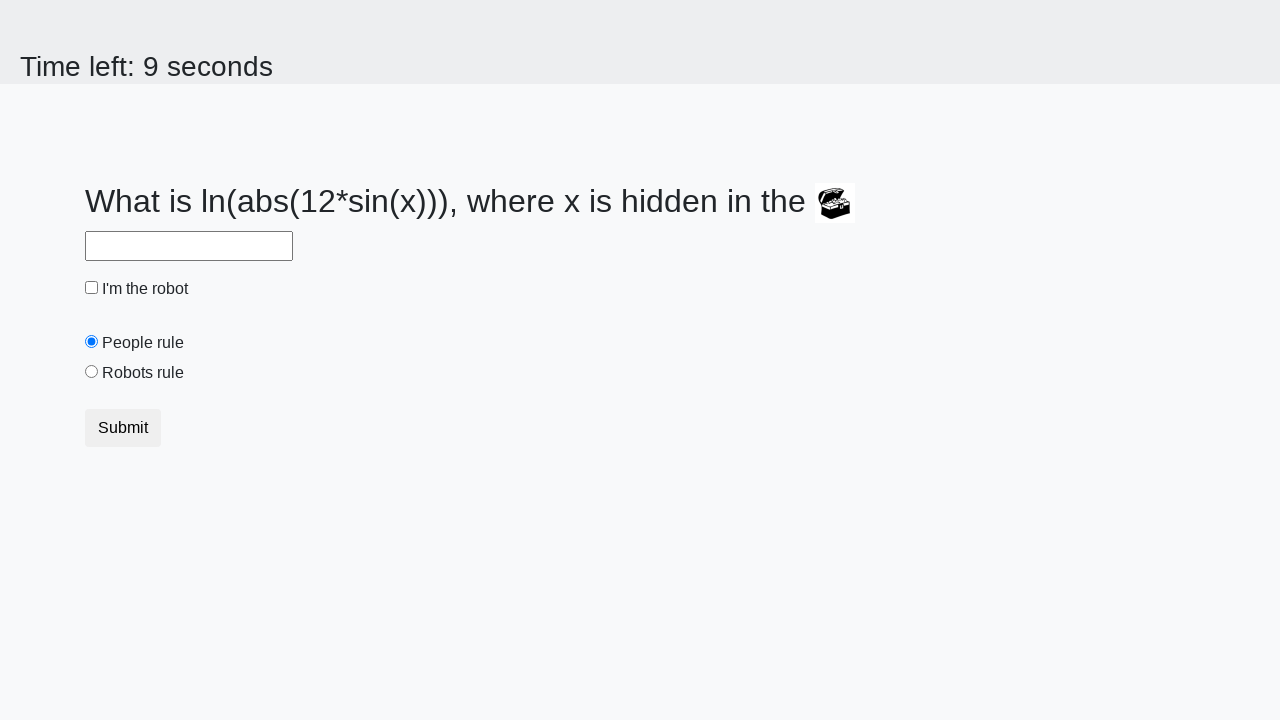

Retrieved custom attribute 'valuex' with value: 767
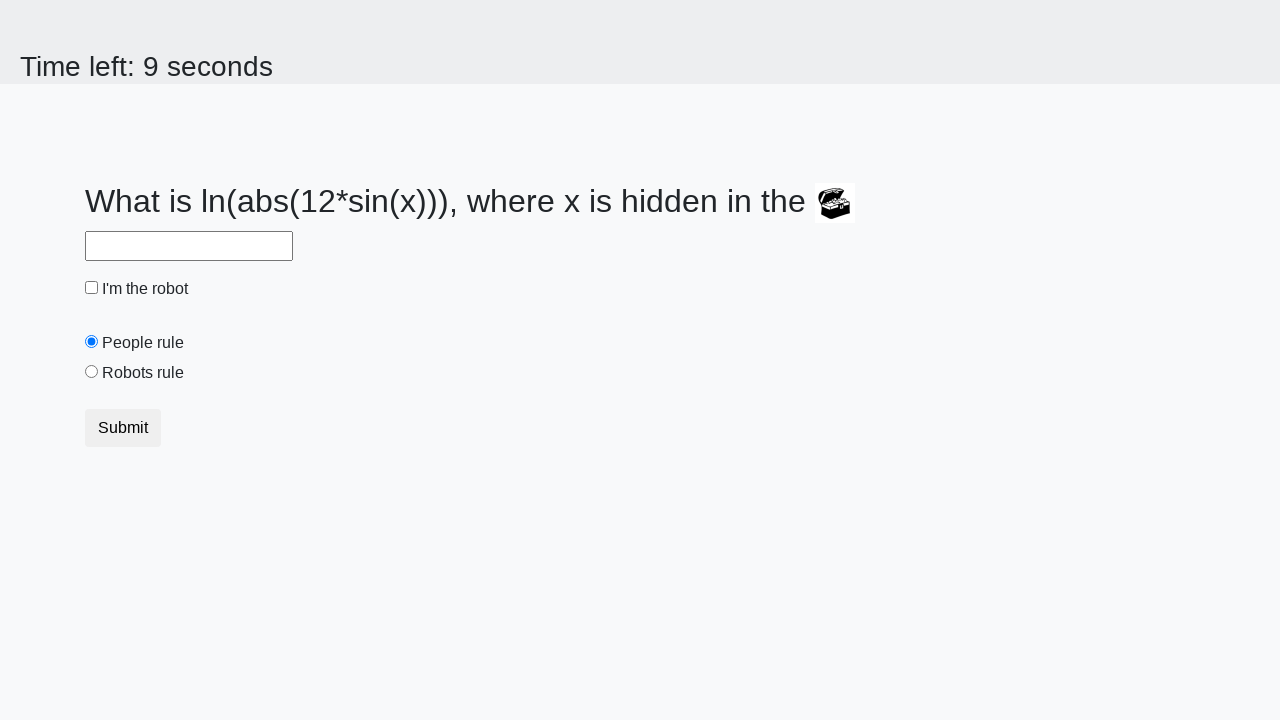

Performed mathematical calculation: log(|12 * sin(767)|, 10) = 0.7188858301124849
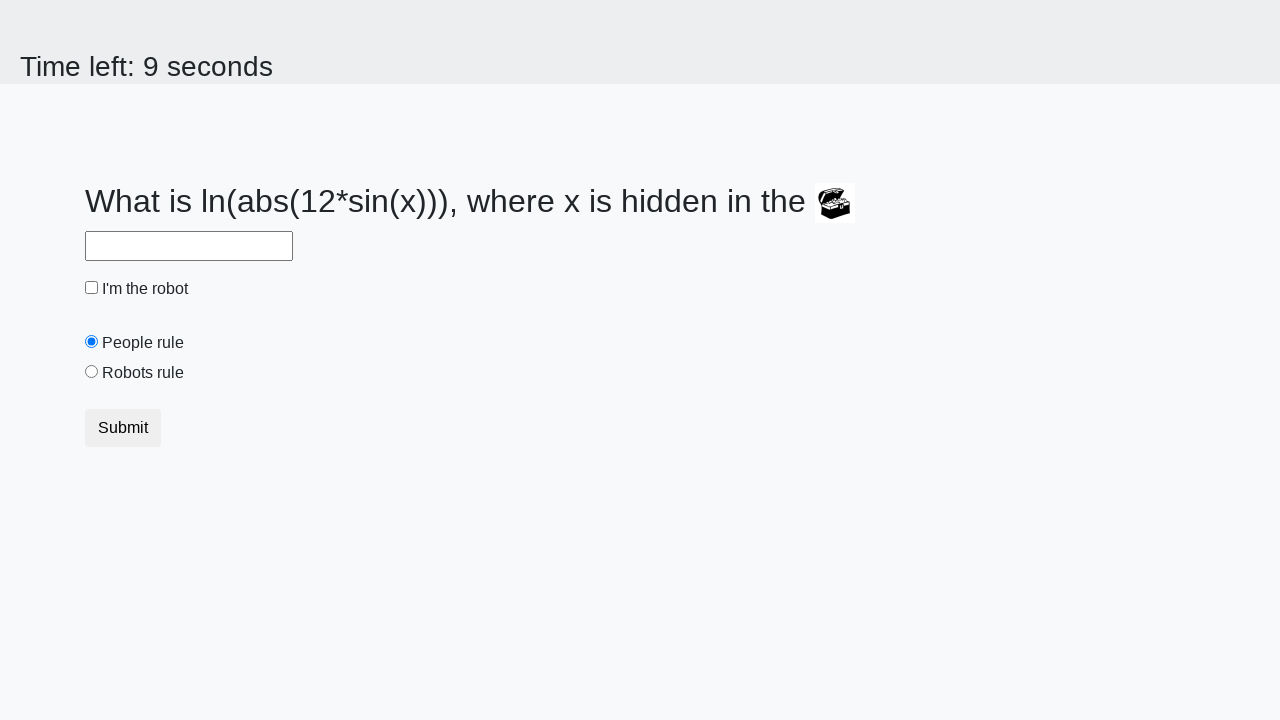

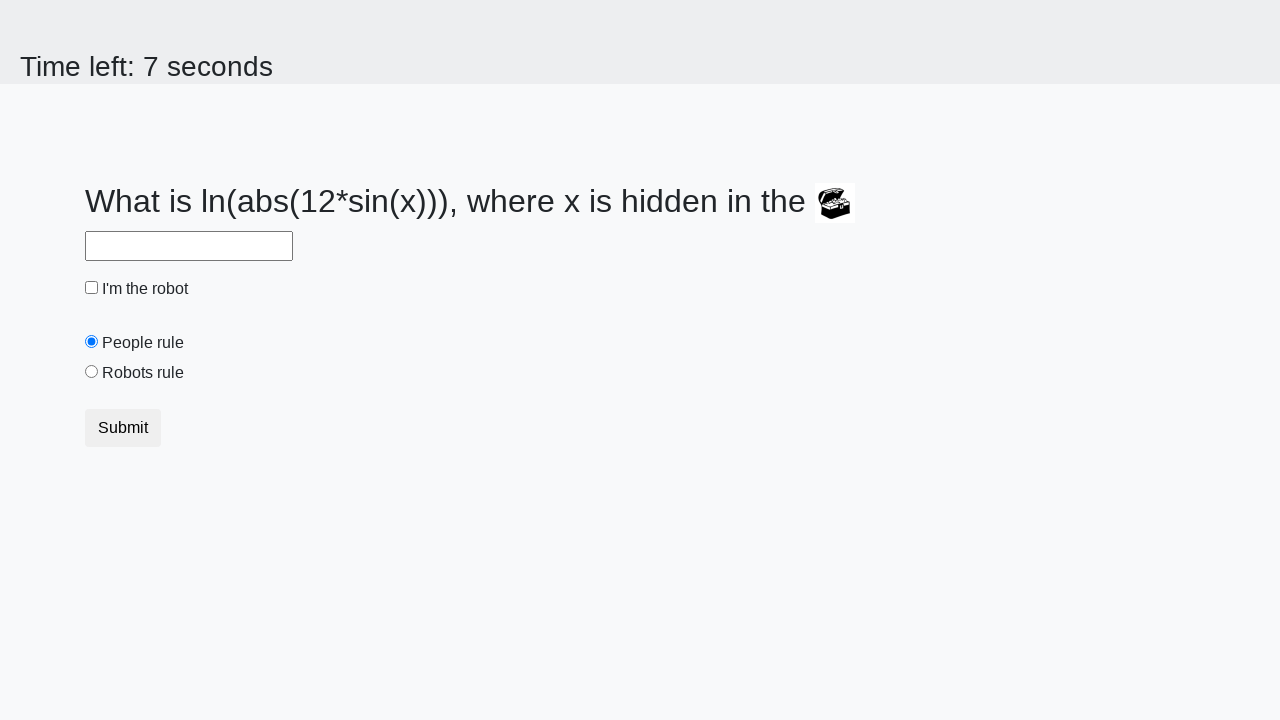